Tests JavaScript prompt alert interactions by clicking a button to trigger a prompt, entering text and accepting it, then triggering another prompt and dismissing it.

Starting URL: https://v1.training-support.net/selenium/javascript-alerts

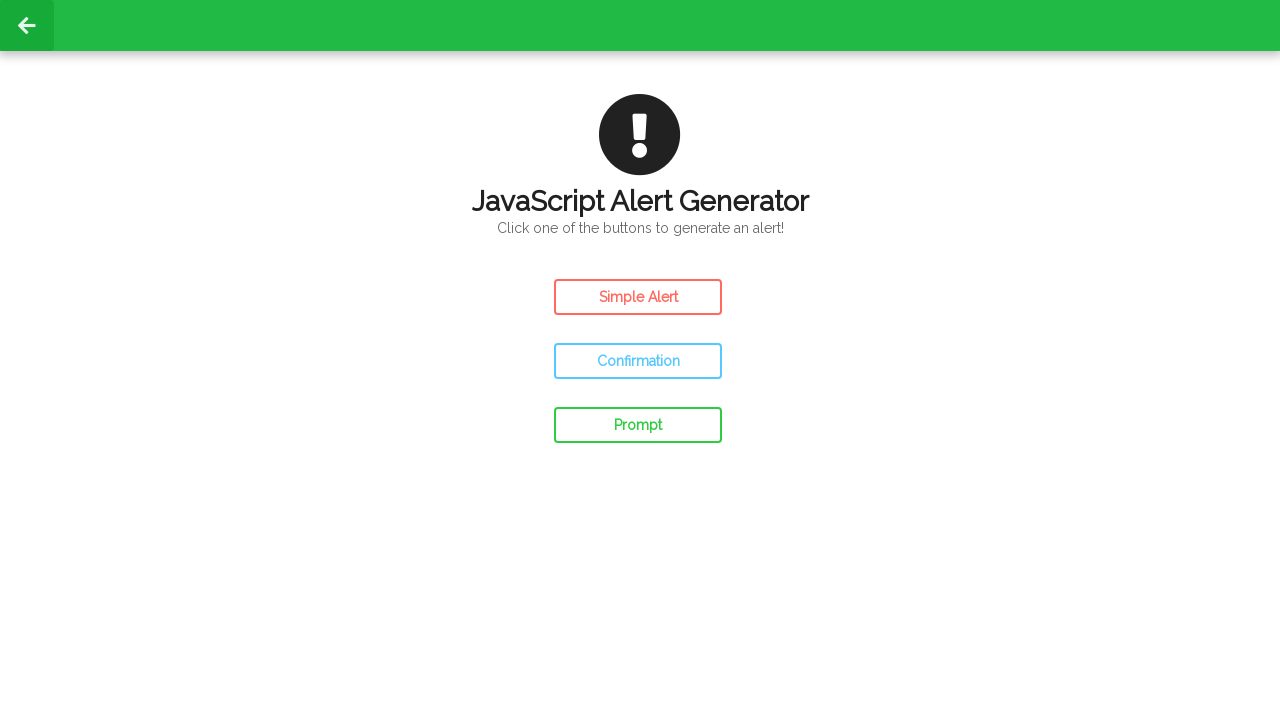

Clicked prompt button to trigger first JavaScript prompt alert at (638, 425) on #prompt
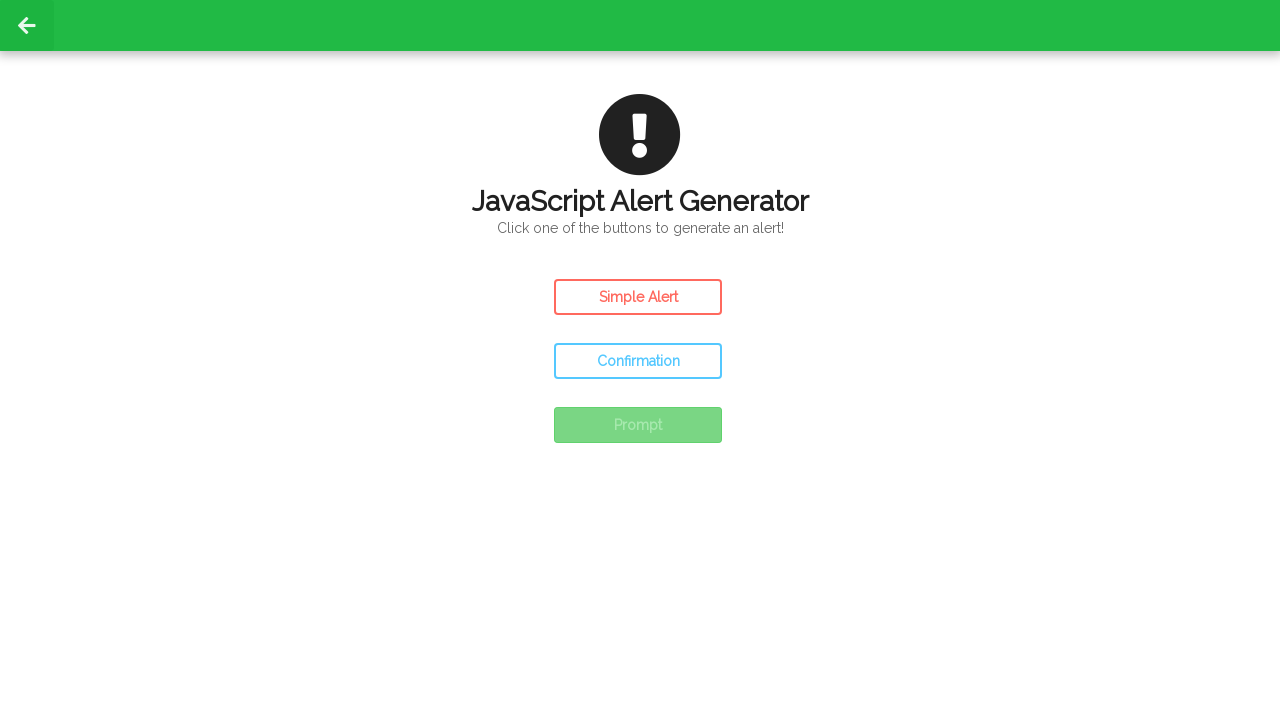

Set up dialog handler to accept prompt with text 'Awesome!'
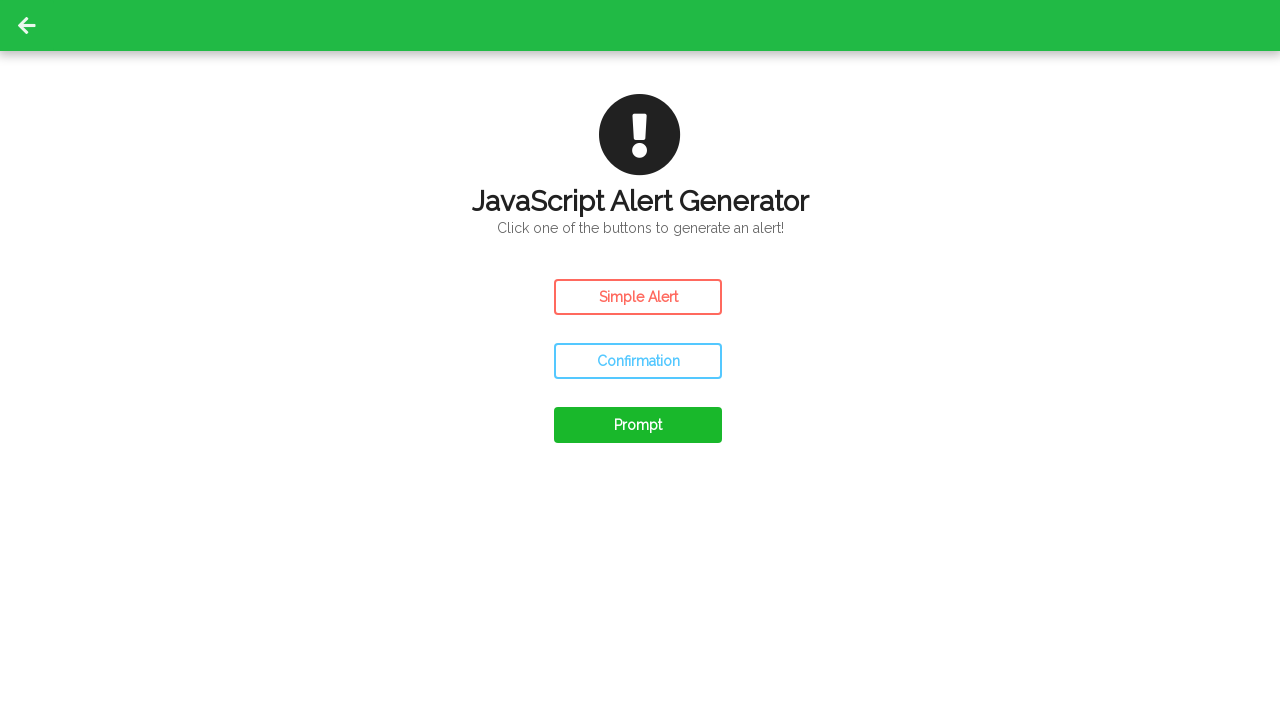

Clicked prompt button to trigger second JavaScript prompt alert at (638, 425) on #prompt
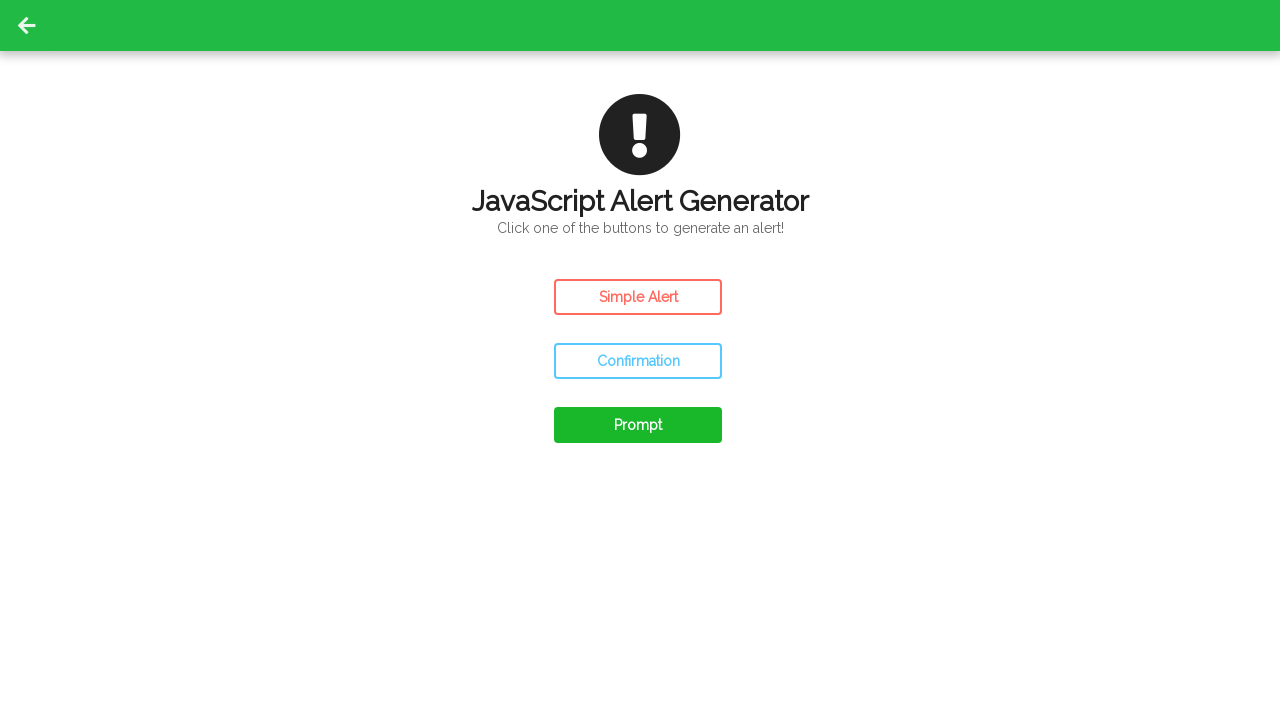

Waited 500ms for page to process prompt response
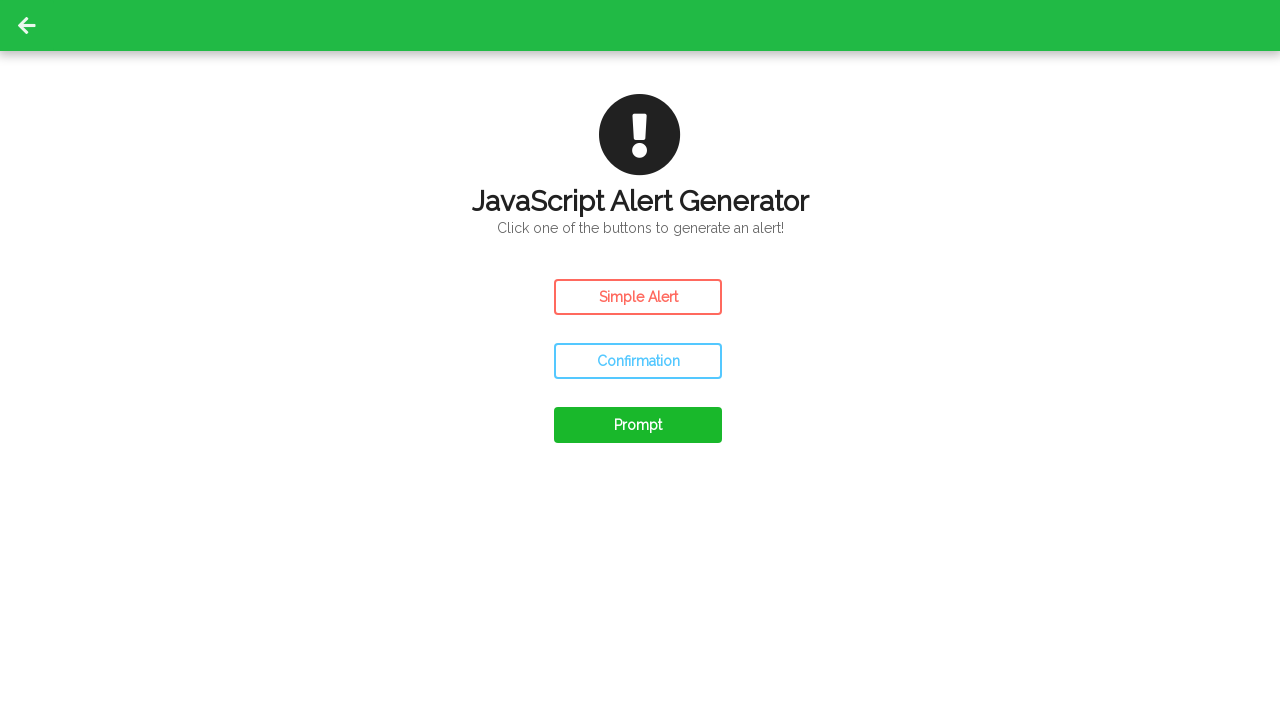

Set up dialog handler to dismiss the next prompt alert
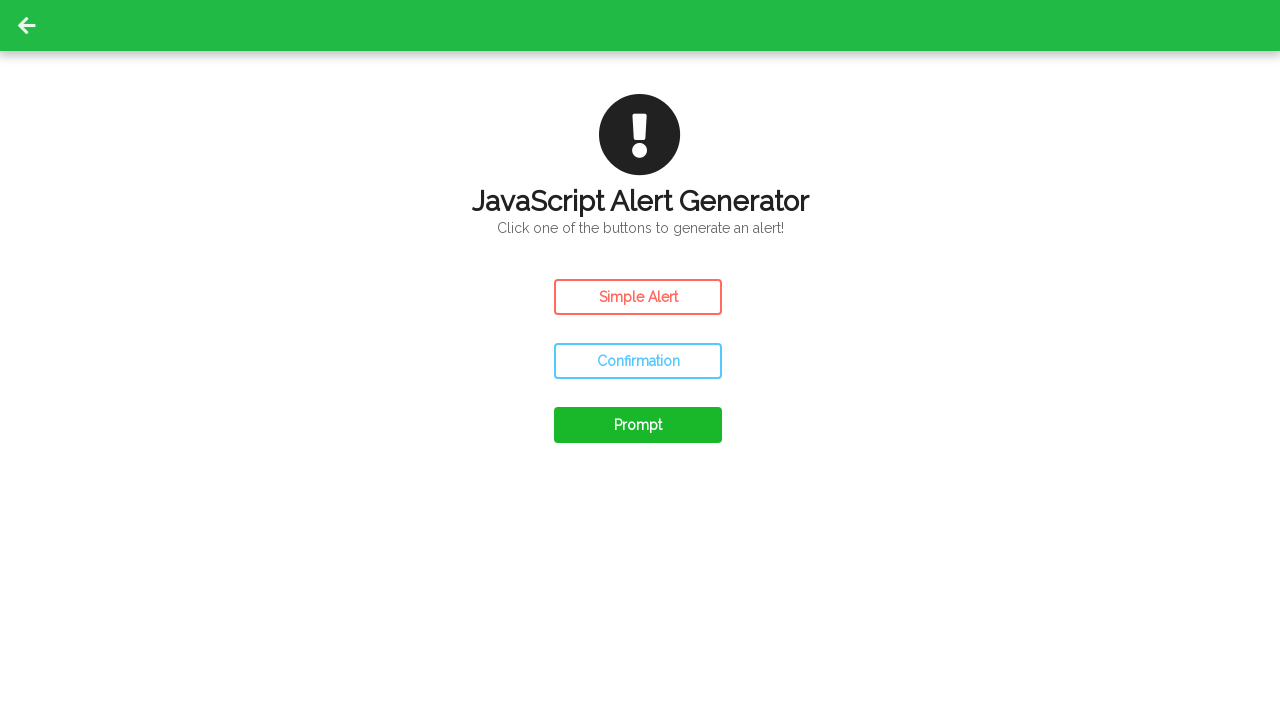

Clicked prompt button to trigger third JavaScript prompt alert at (638, 425) on #prompt
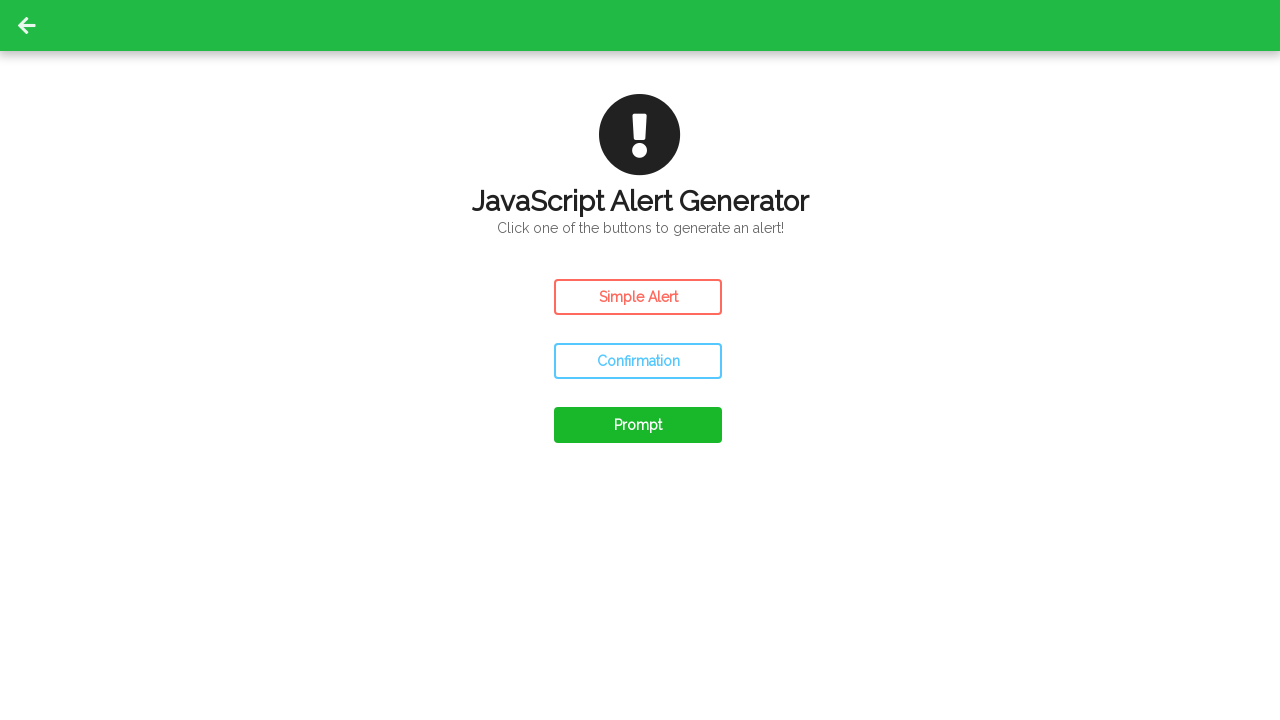

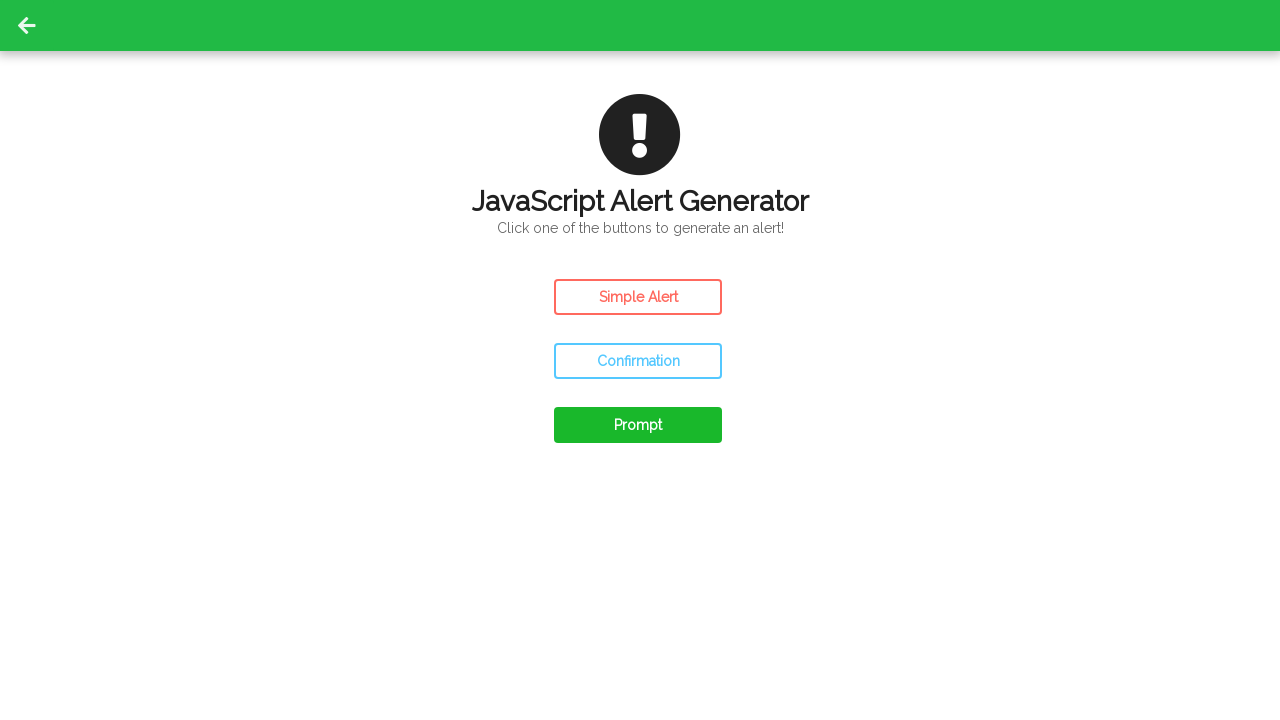